Tests JavaScript alert popup handling by clicking a button that triggers an alert, then accepting the alert dialog

Starting URL: https://demo.automationtesting.in/Alerts.html

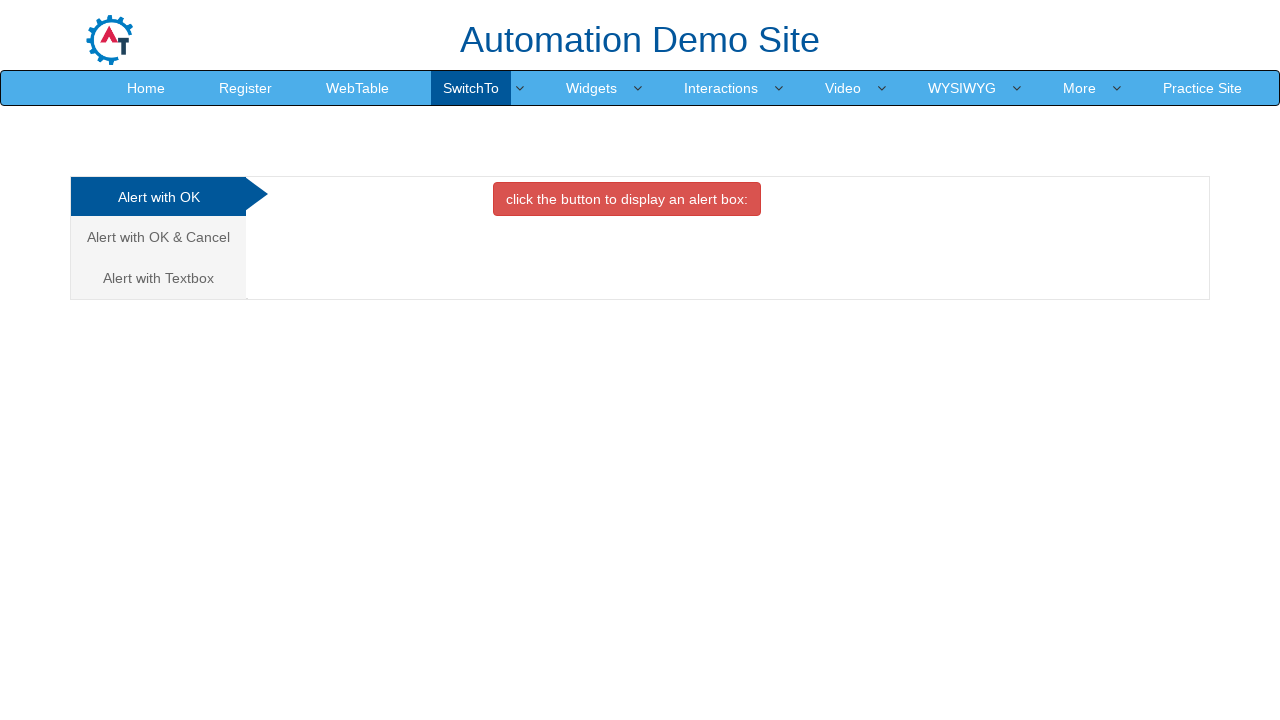

Clicked button to trigger alert popup at (627, 199) on xpath=//button[@onclick='alertbox()']
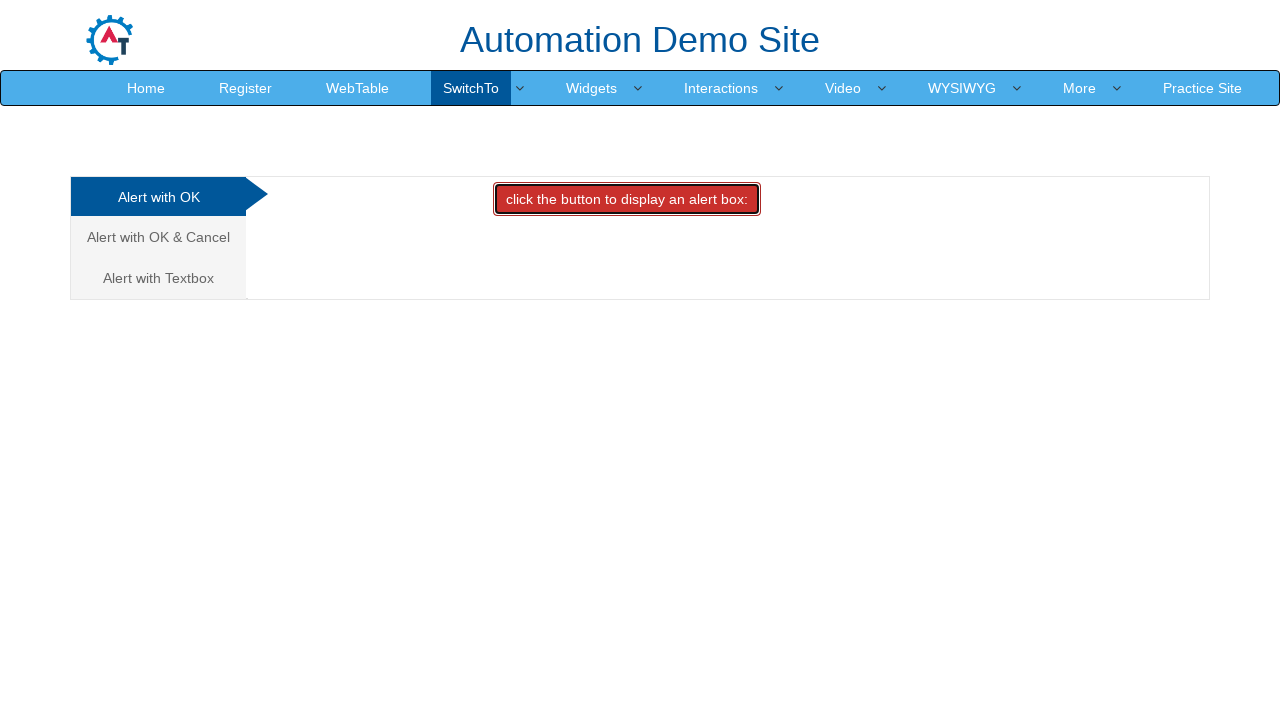

Set up dialog handler to accept alerts
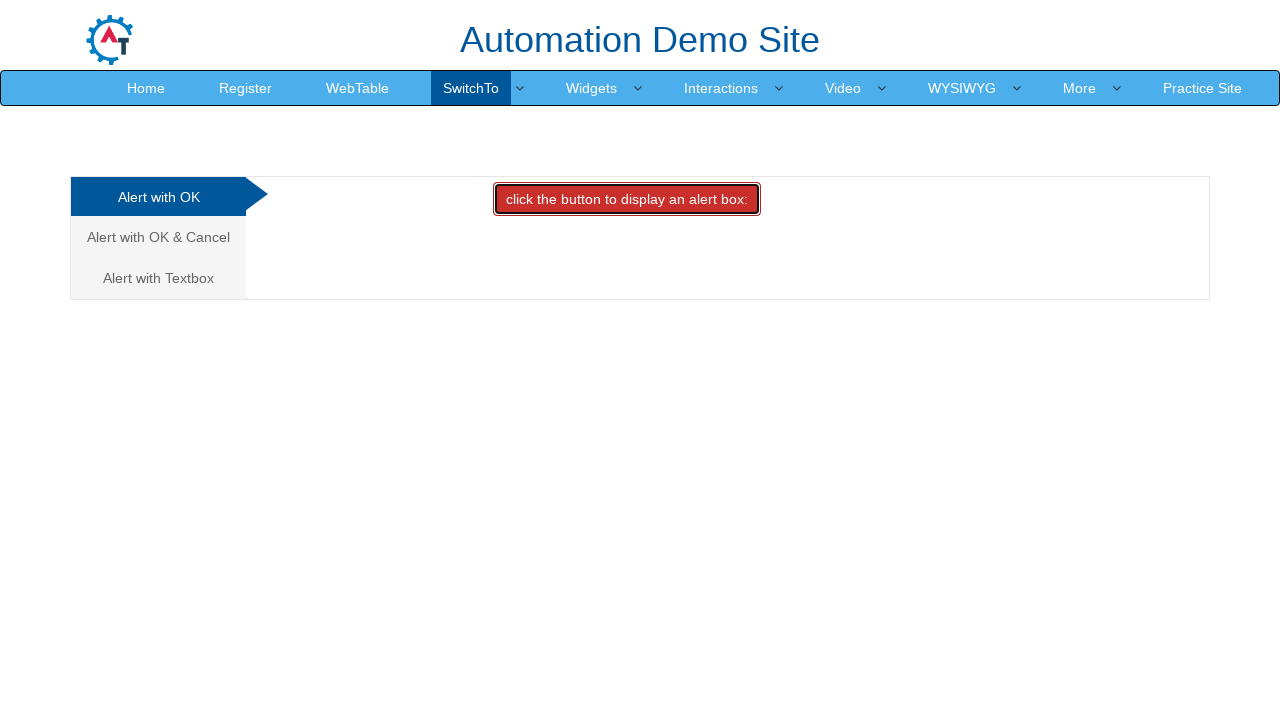

Registered alternative dialog handler function
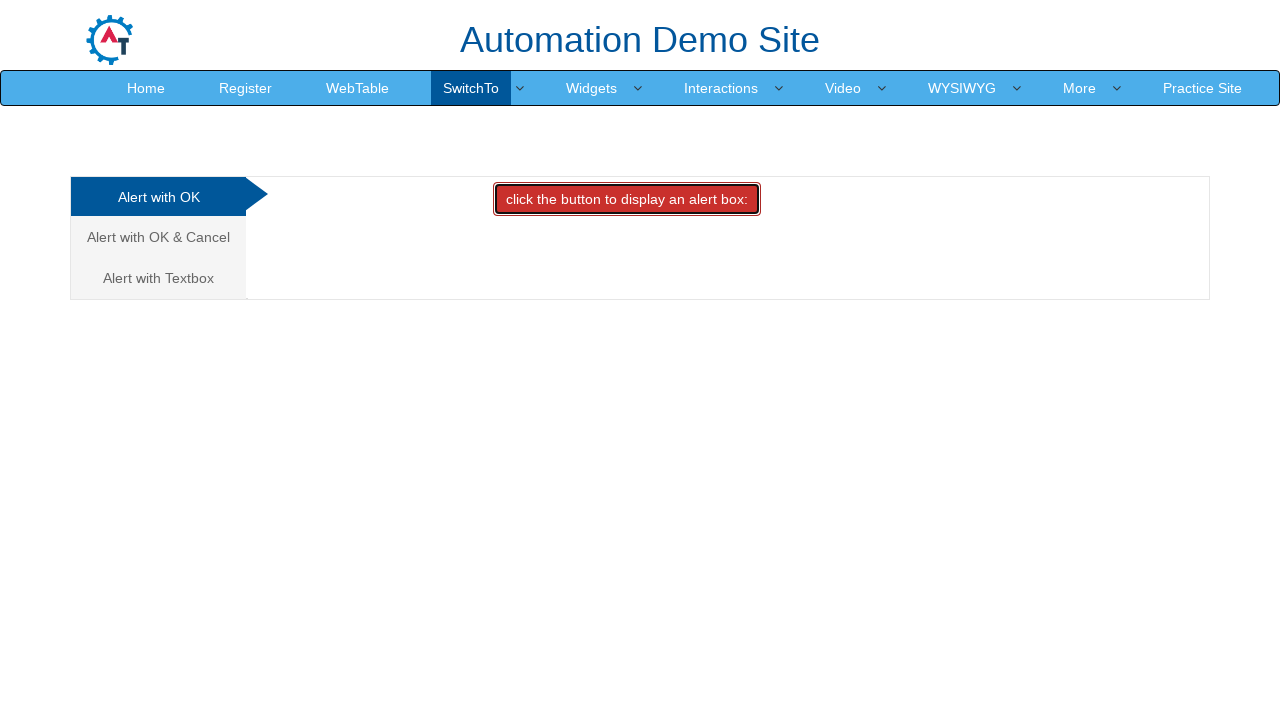

Clicked button to trigger JavaScript alert at (627, 199) on button[onclick='alertbox()']
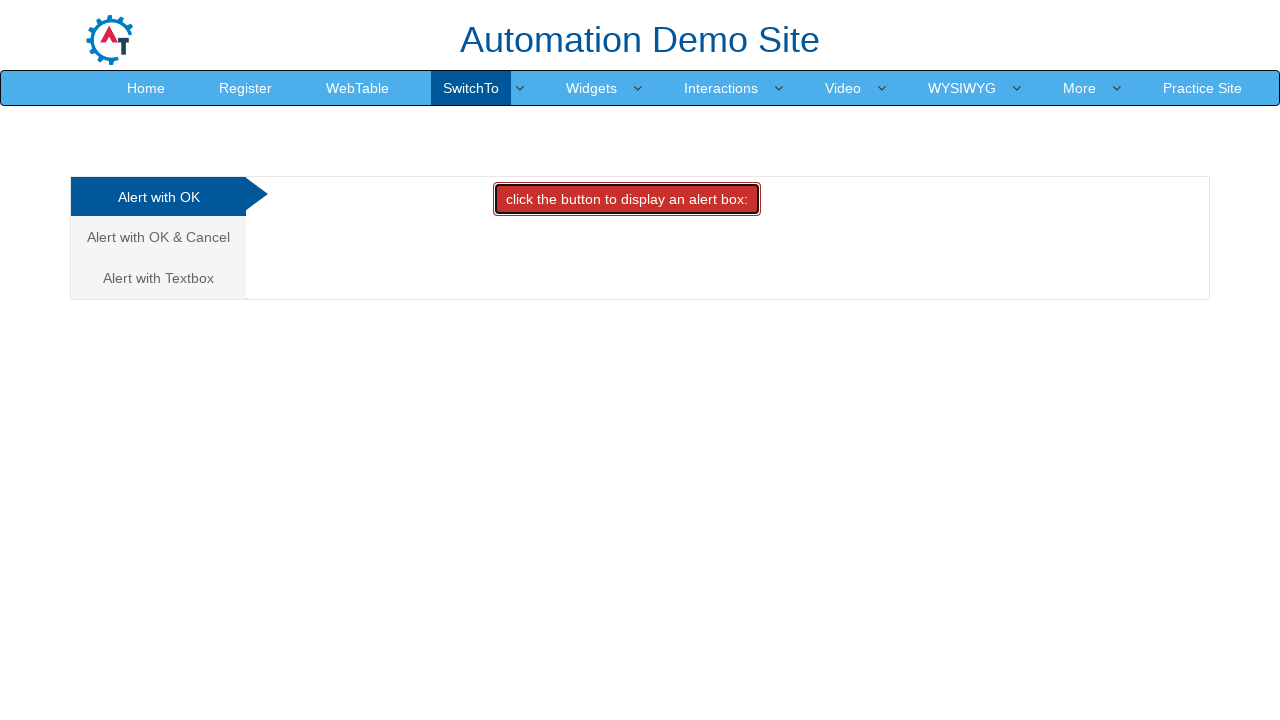

Waited 1000ms for alert to be processed
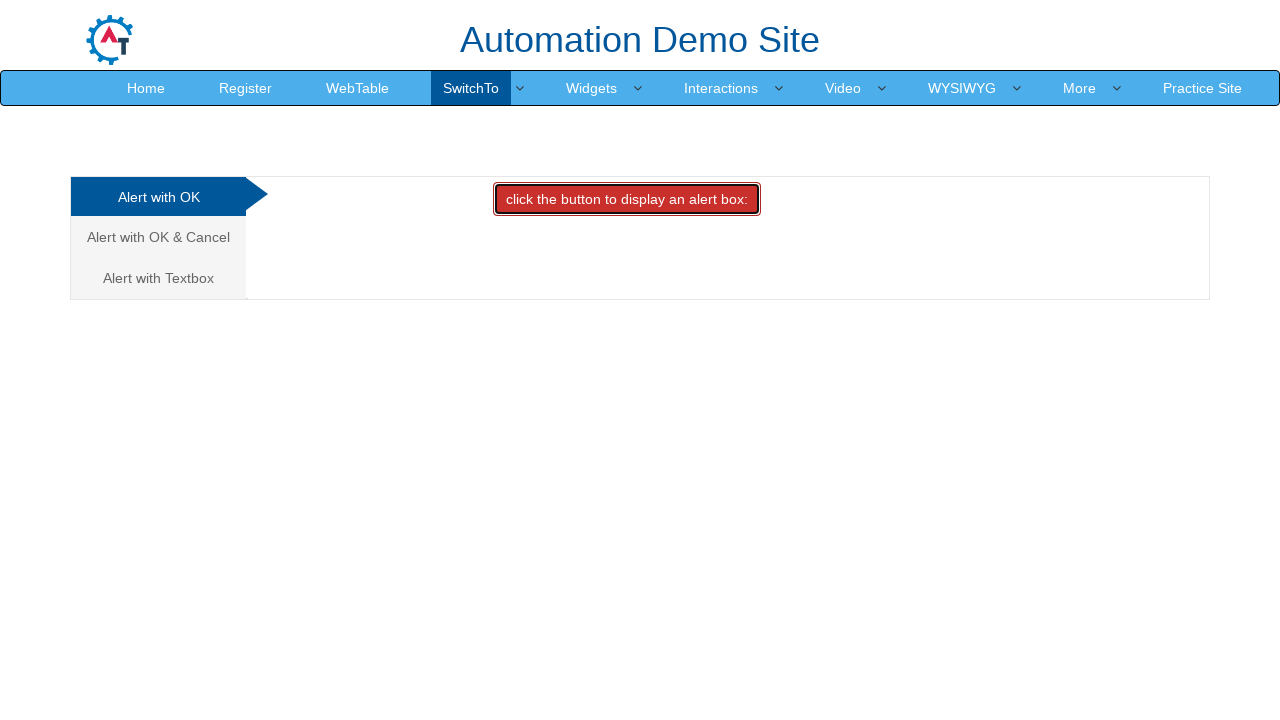

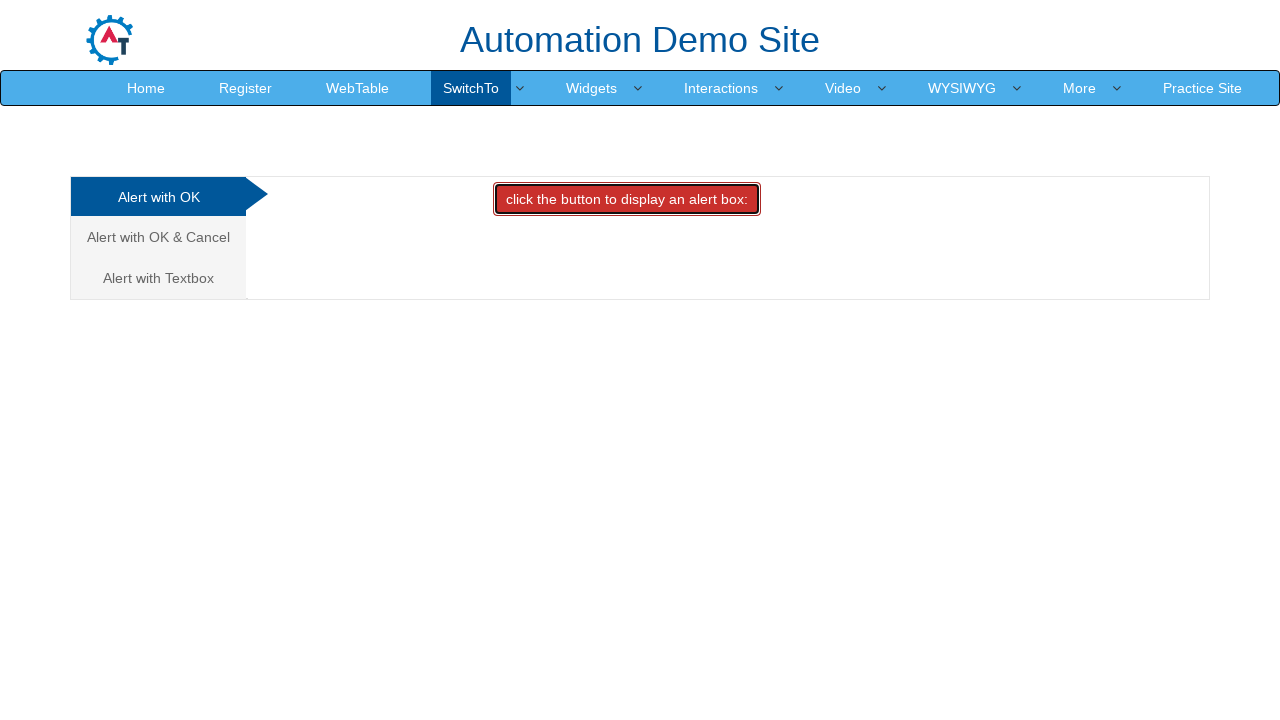